Tests page scrolling functionality by scrolling down and then back up on the Netflix India homepage

Starting URL: https://www.netflix.com/in/

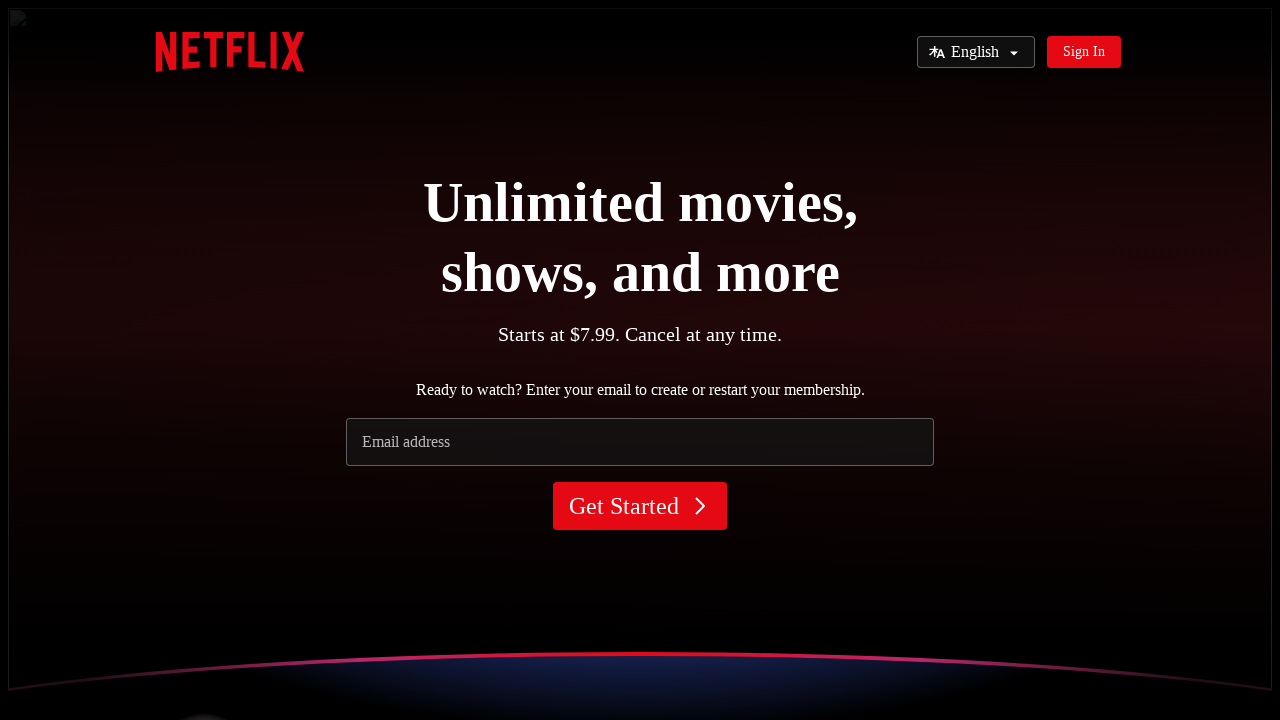

Scrolled down by 500 pixels on Netflix India homepage
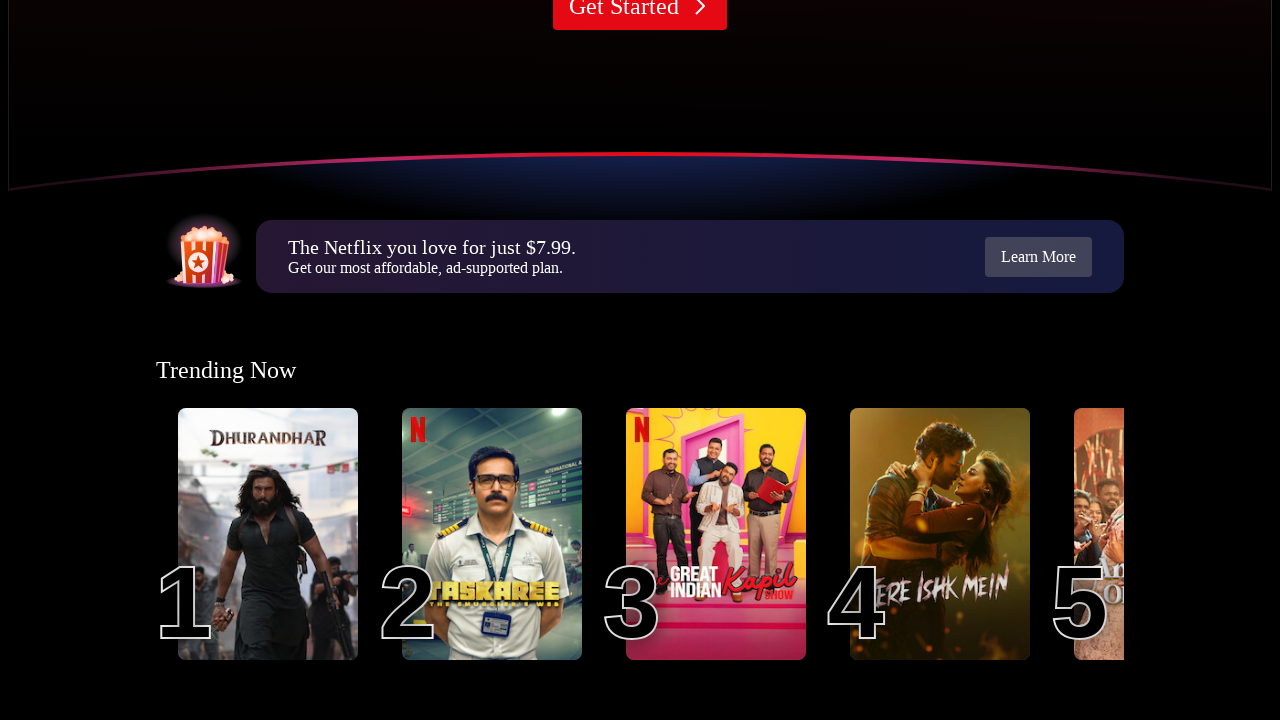

Waited for 3 seconds
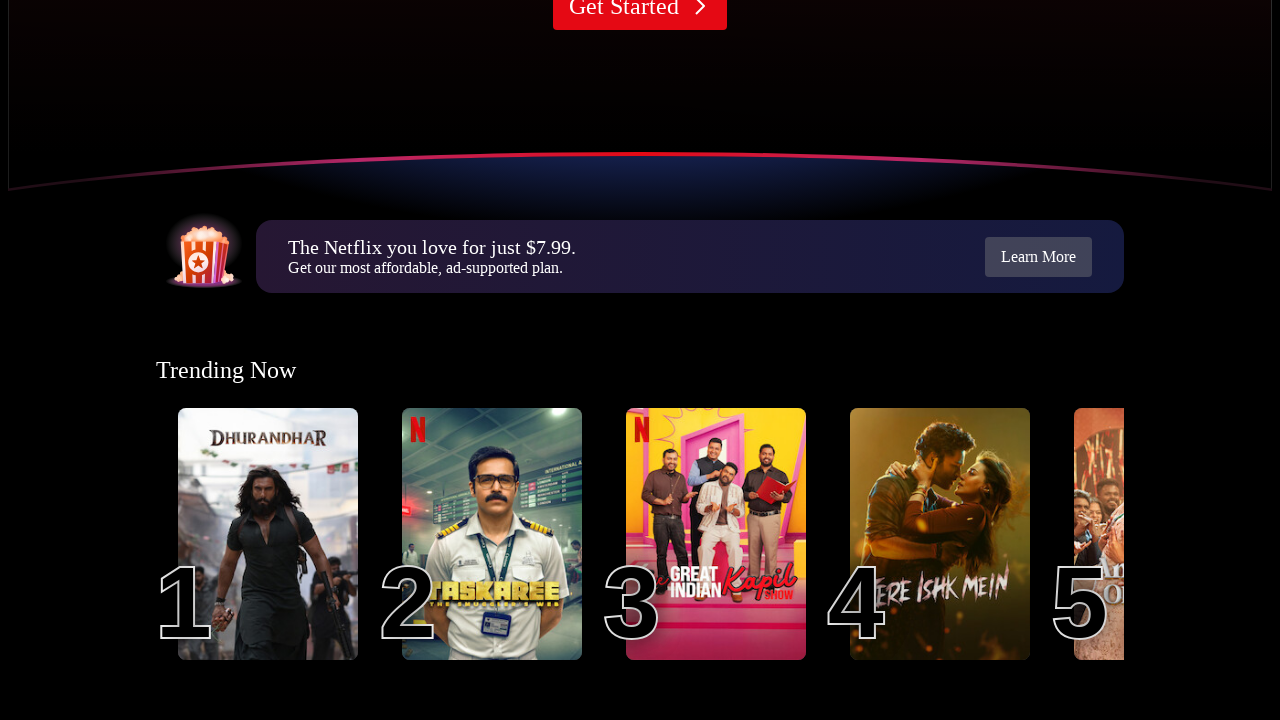

Scrolled back up by 500 pixels
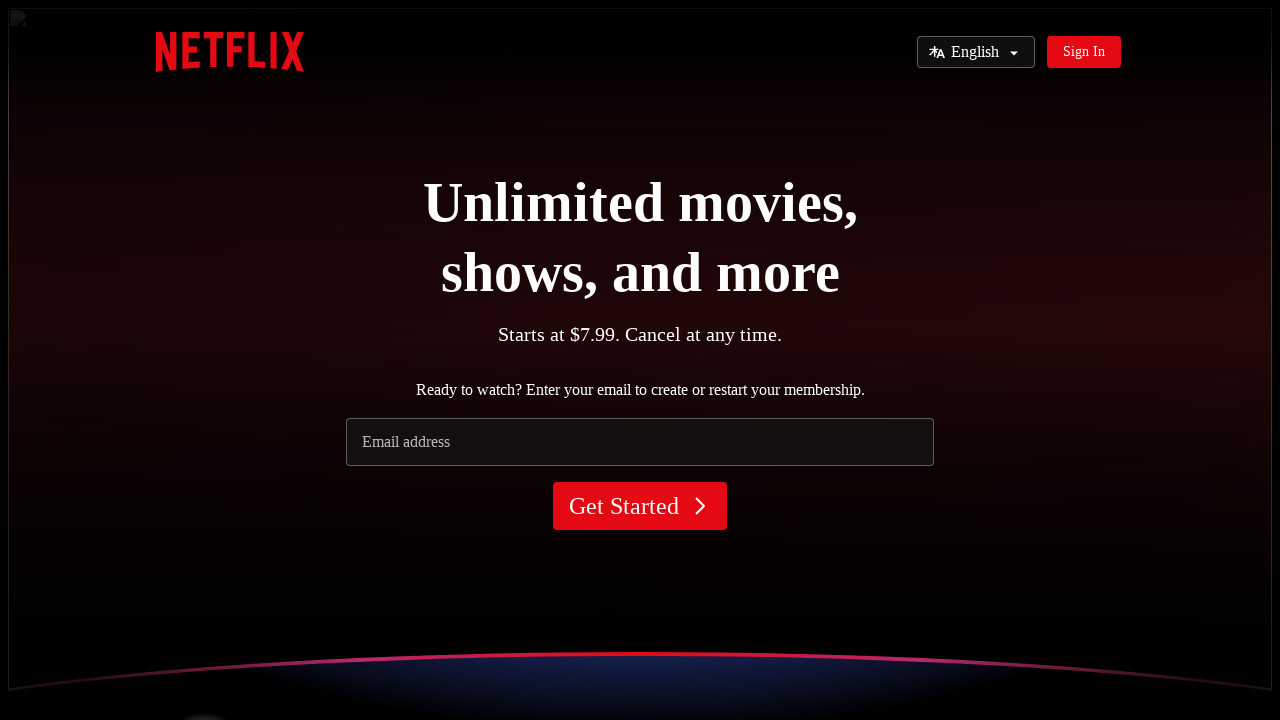

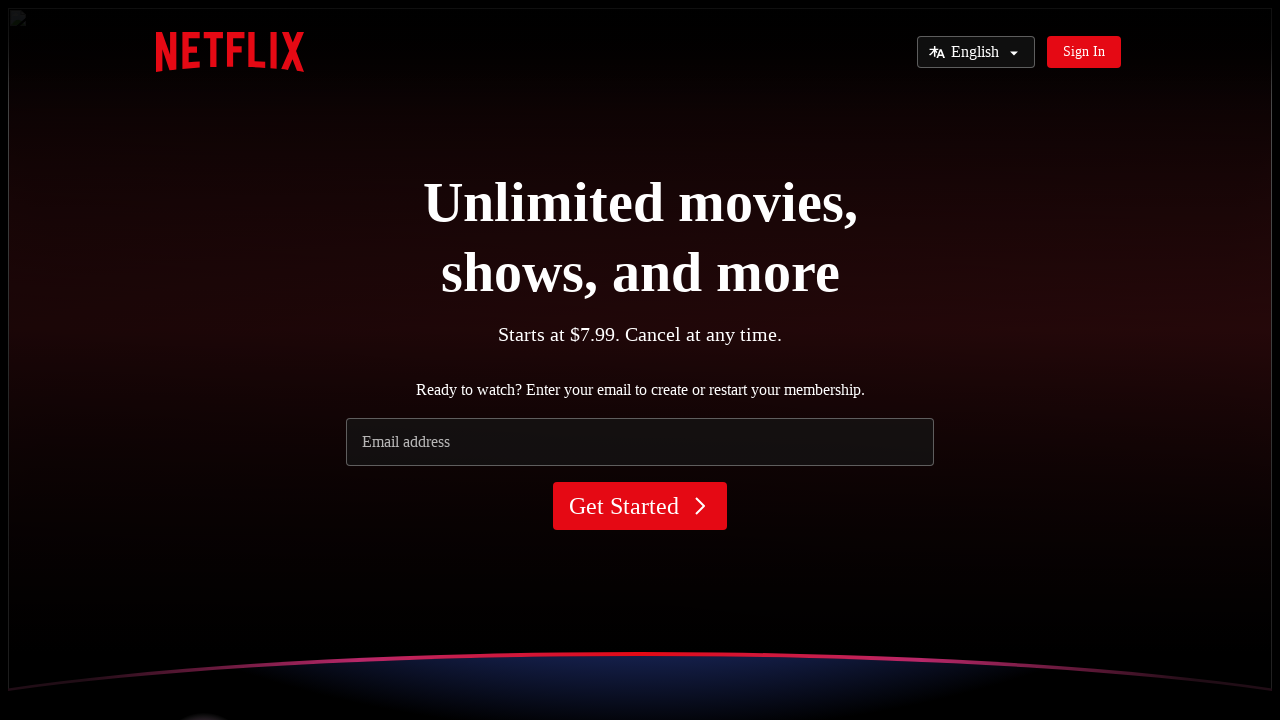